Tests that a todo item is removed if an empty text string is entered during edit

Starting URL: https://demo.playwright.dev/todomvc

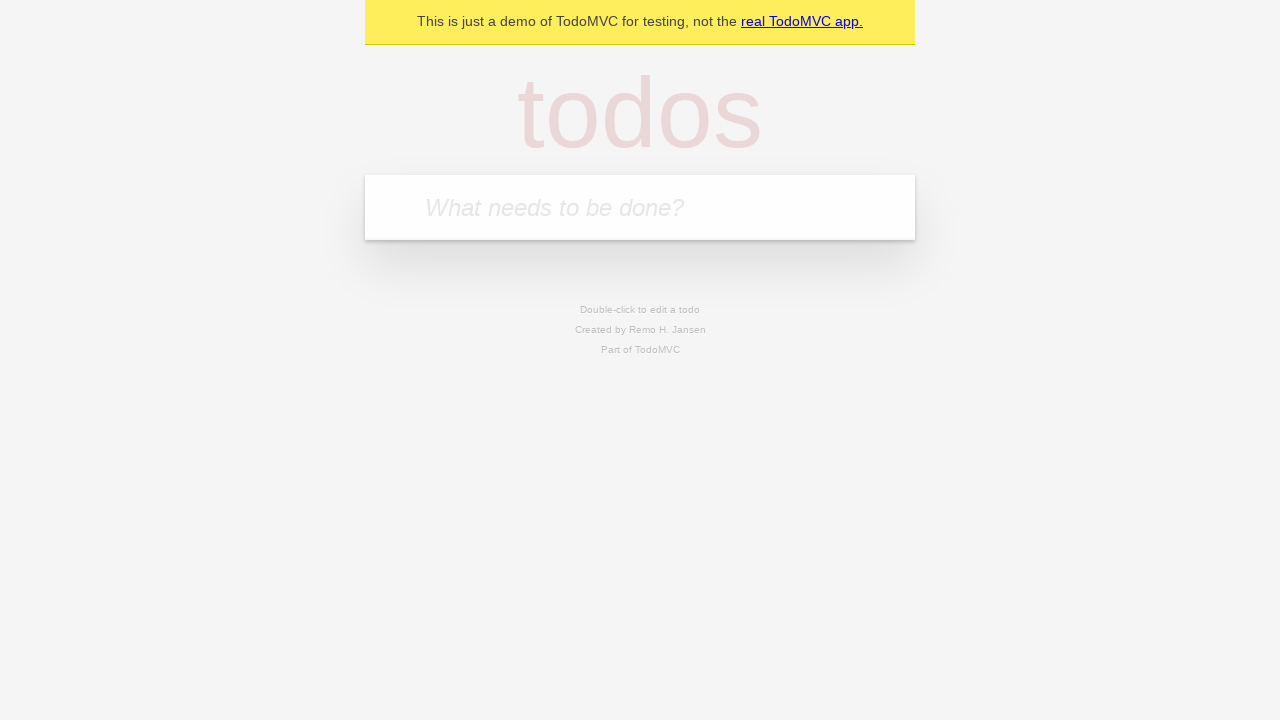

Filled new todo input with 'buy some cheese' on internal:attr=[placeholder="What needs to be done?"i]
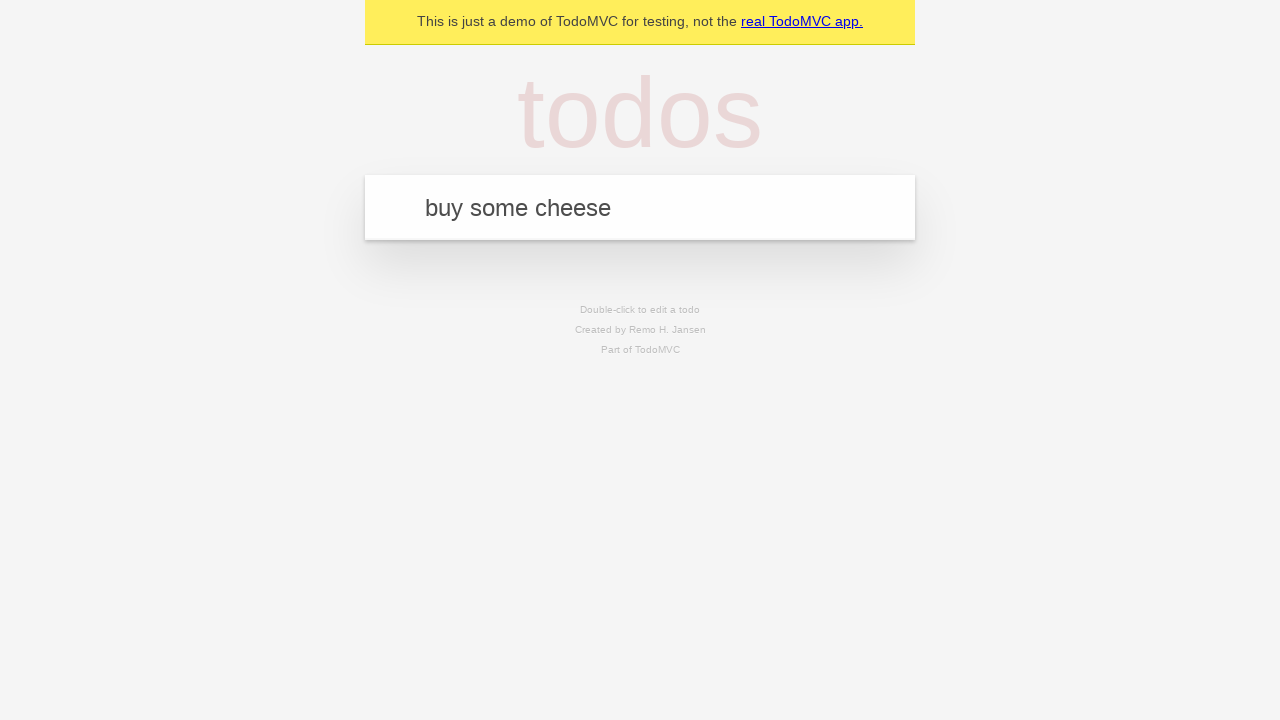

Pressed Enter to create todo 'buy some cheese' on internal:attr=[placeholder="What needs to be done?"i]
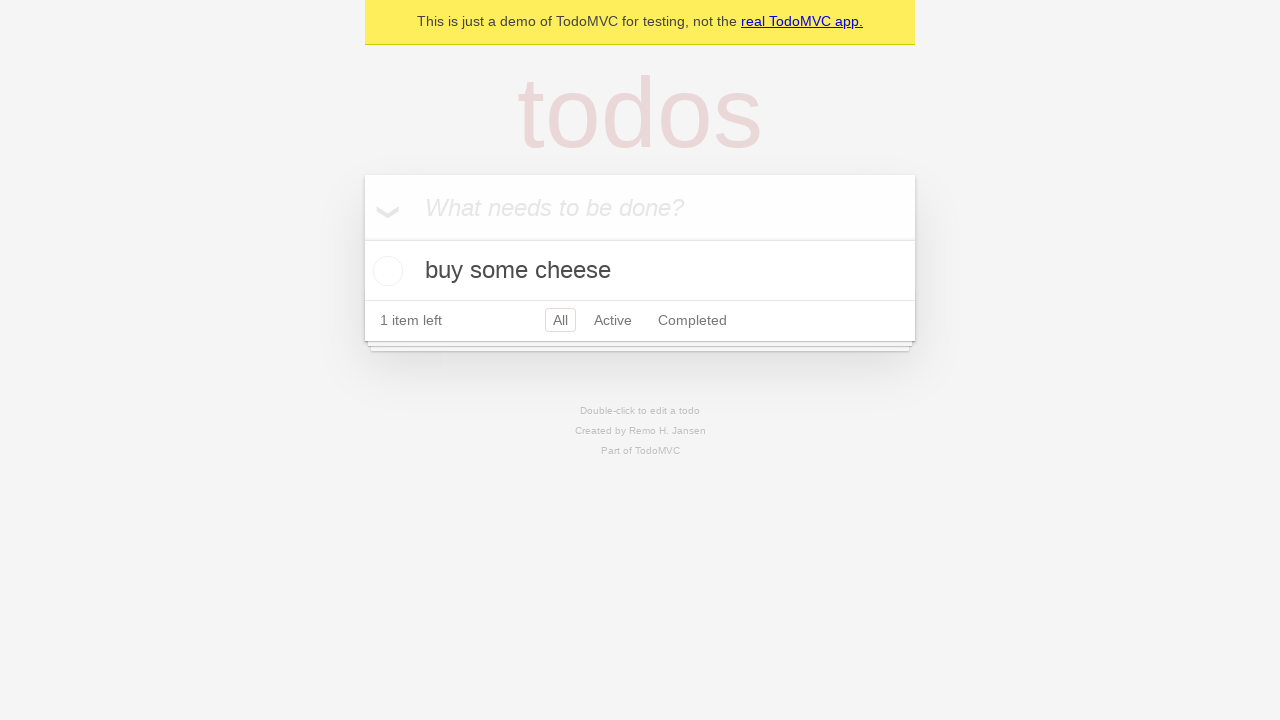

Filled new todo input with 'feed the cat' on internal:attr=[placeholder="What needs to be done?"i]
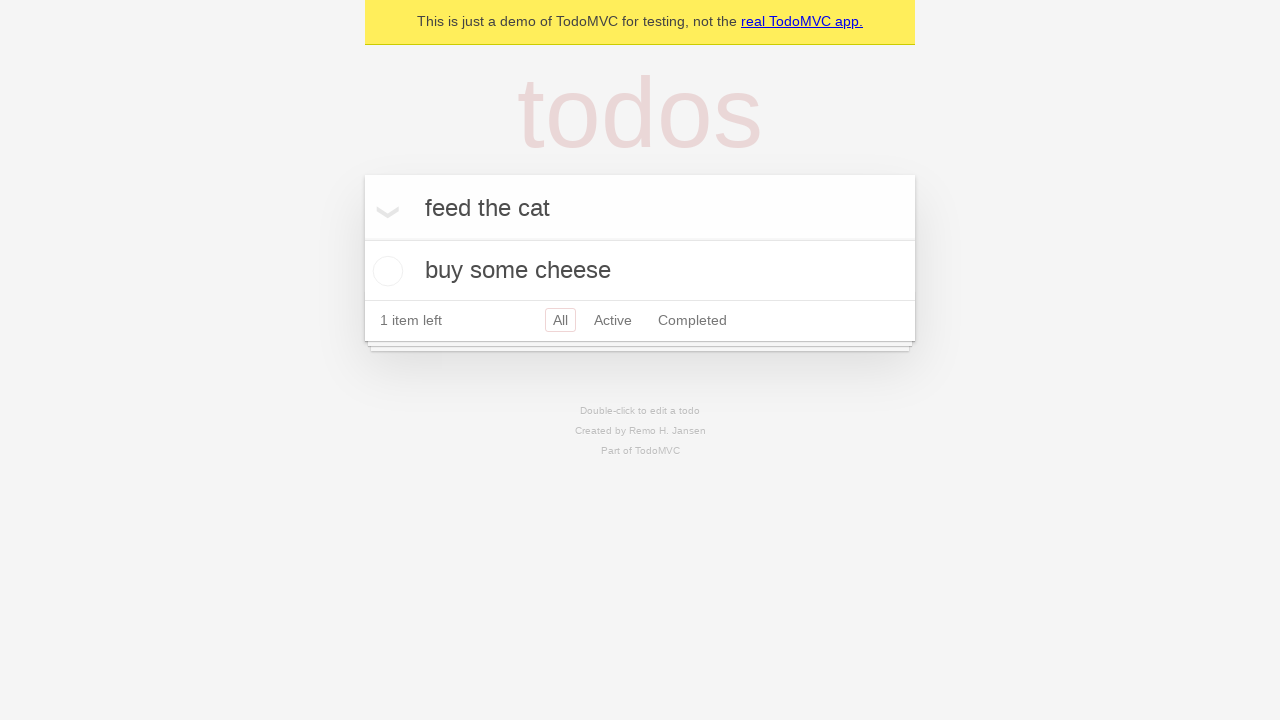

Pressed Enter to create todo 'feed the cat' on internal:attr=[placeholder="What needs to be done?"i]
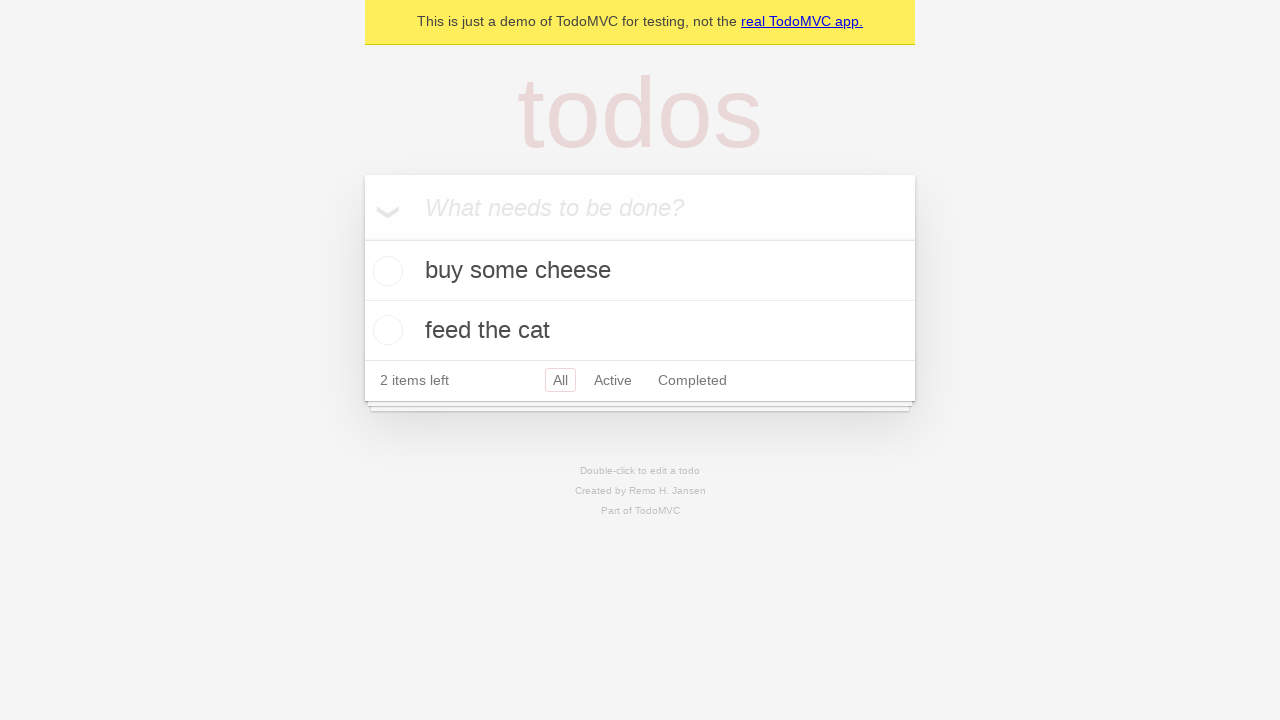

Filled new todo input with 'book a doctors appointment' on internal:attr=[placeholder="What needs to be done?"i]
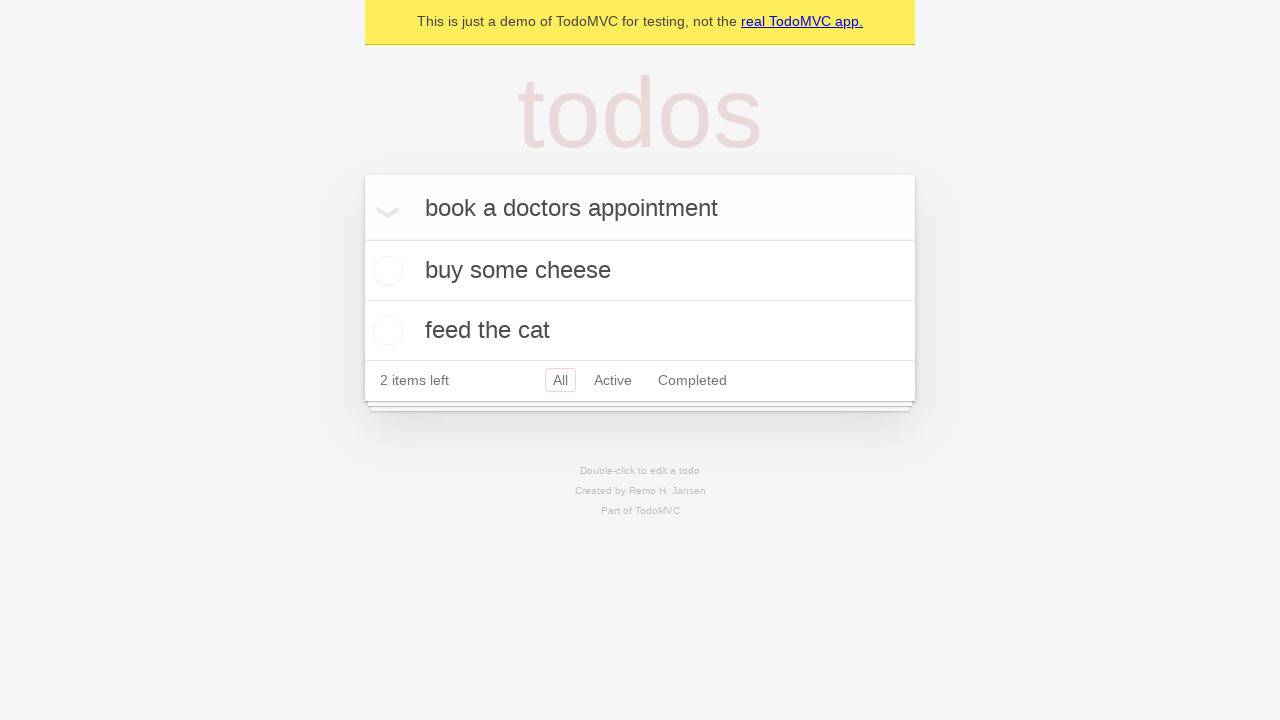

Pressed Enter to create todo 'book a doctors appointment' on internal:attr=[placeholder="What needs to be done?"i]
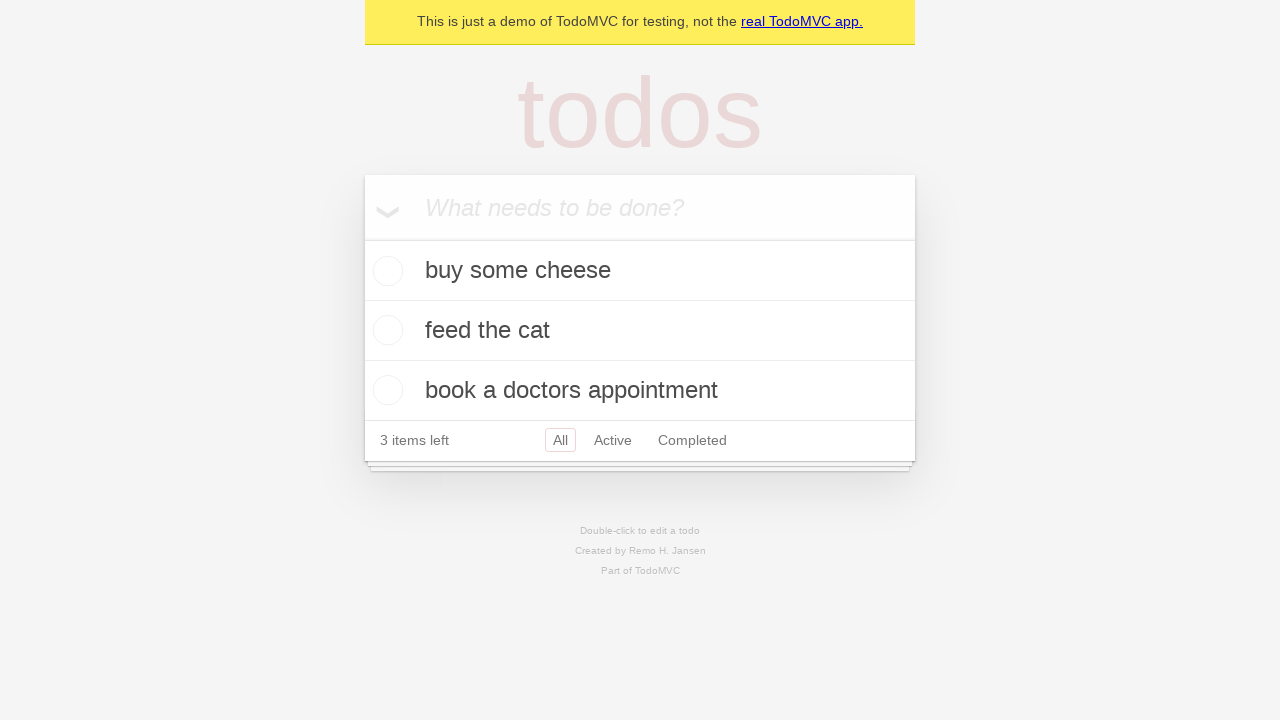

Double-clicked second todo item to enter edit mode at (640, 331) on internal:testid=[data-testid="todo-item"s] >> nth=1
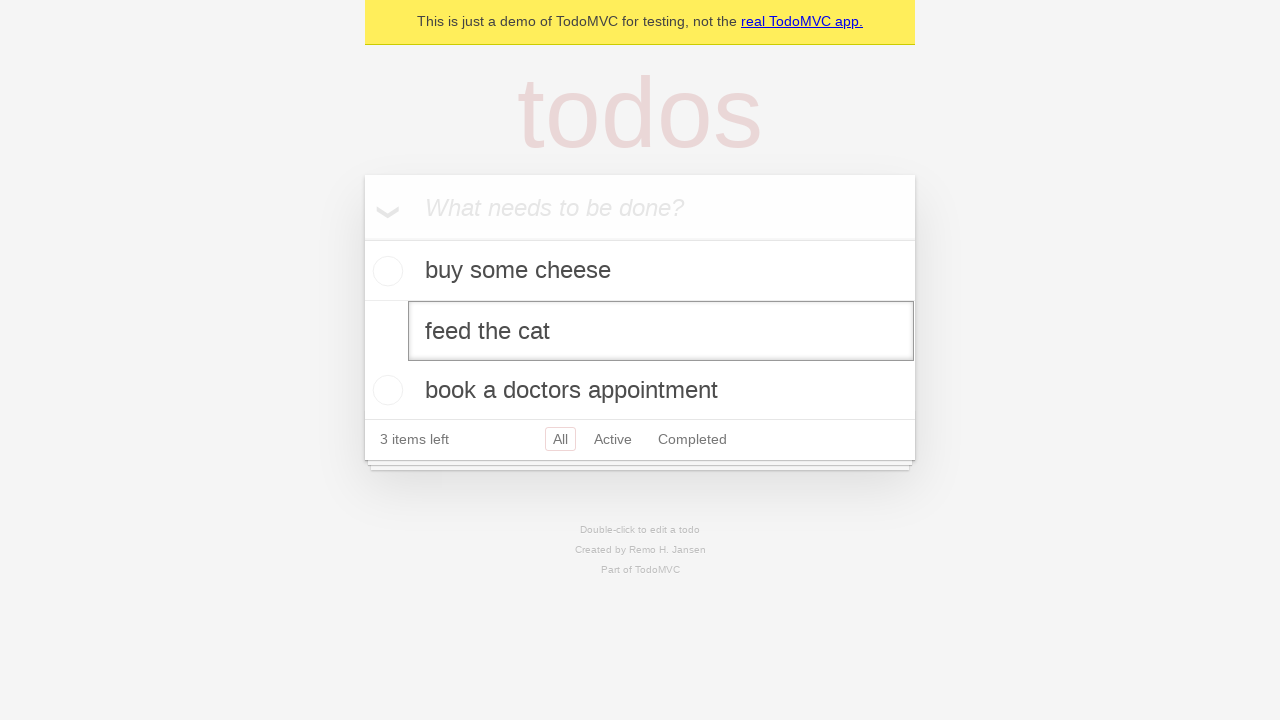

Cleared the edit input field on internal:testid=[data-testid="todo-item"s] >> nth=1 >> internal:role=textbox[nam
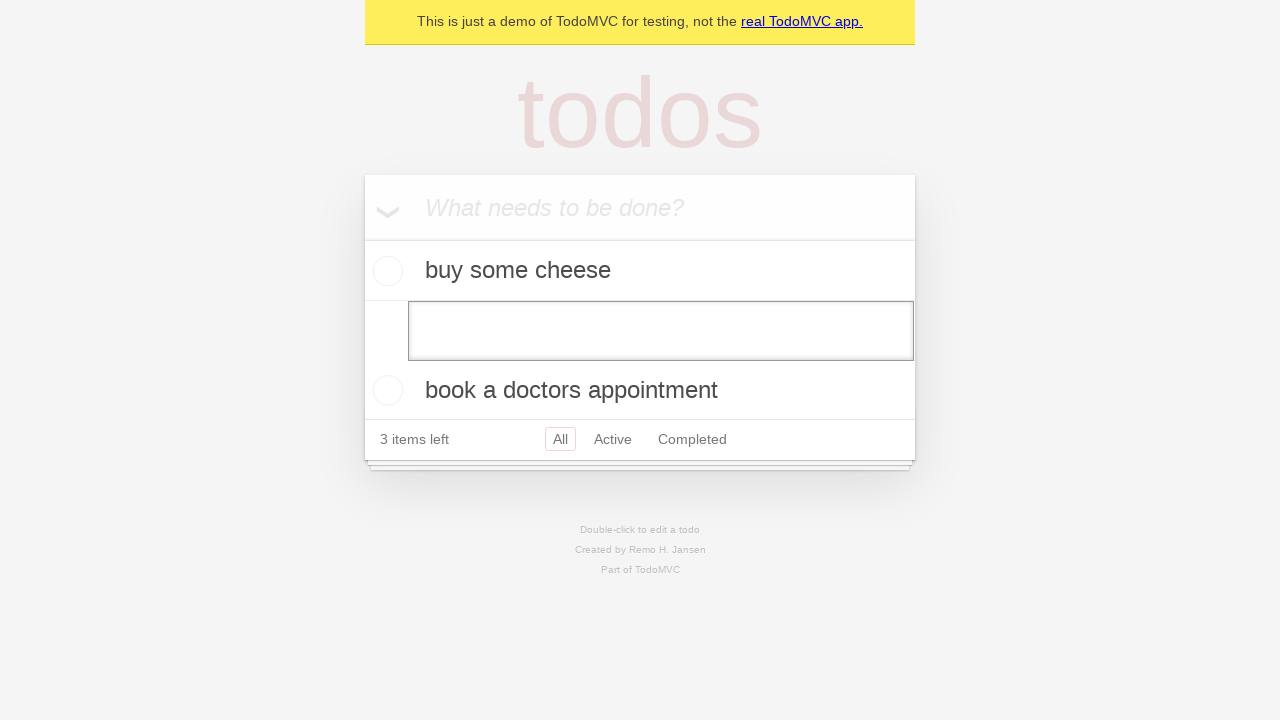

Pressed Enter with empty text to remove the todo item on internal:testid=[data-testid="todo-item"s] >> nth=1 >> internal:role=textbox[nam
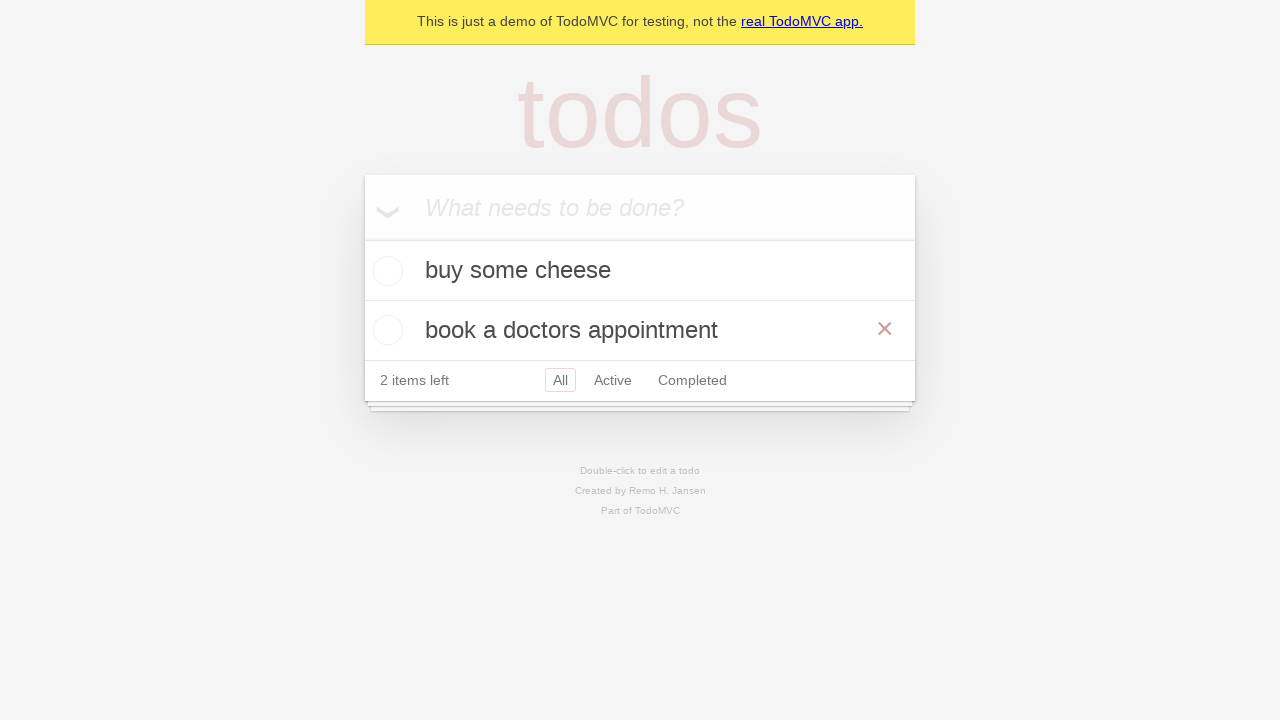

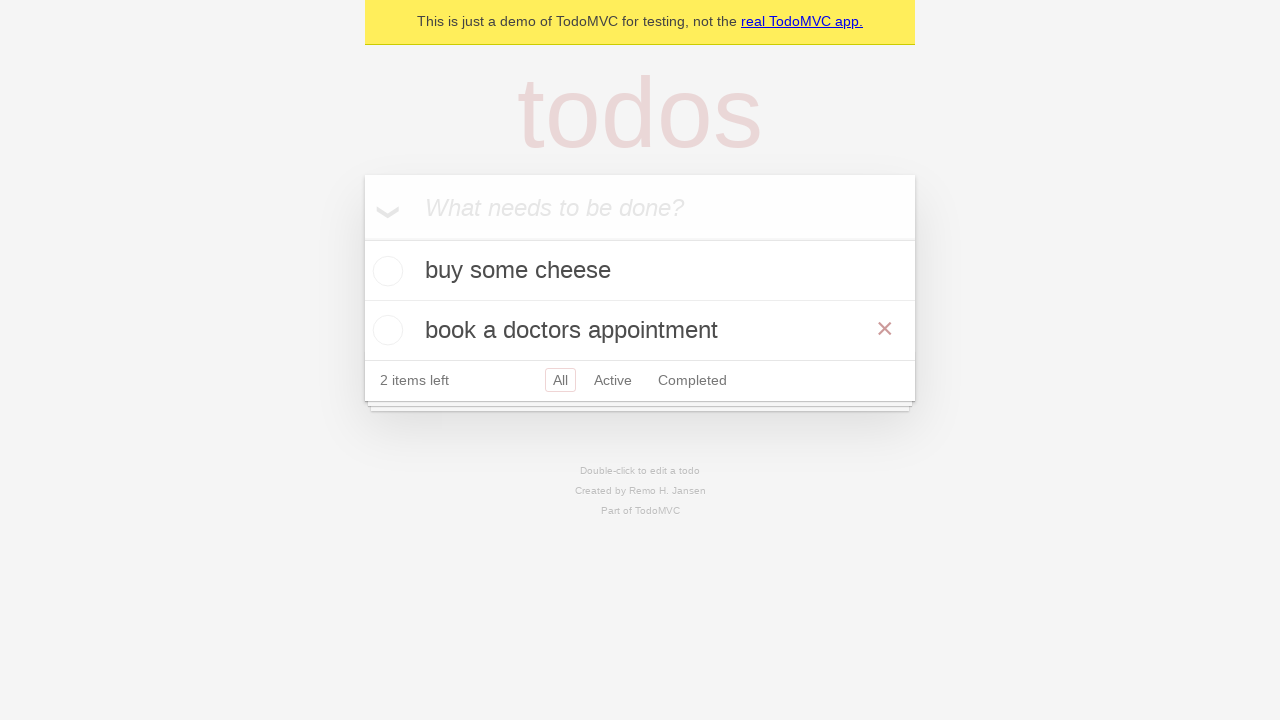